Navigates to a registration form and fills the first name field using JavaScript execution

Starting URL: https://demo.automationtesting.in/Register.html

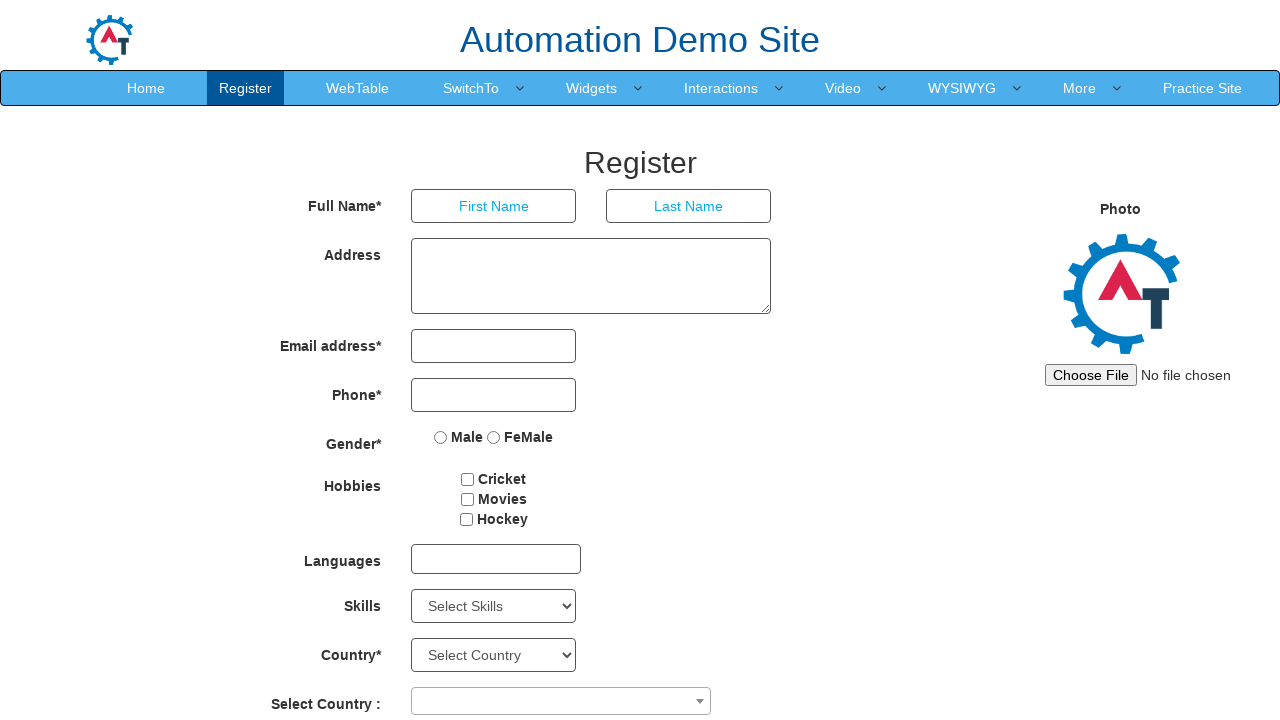

Navigated to registration form at https://demo.automationtesting.in/Register.html
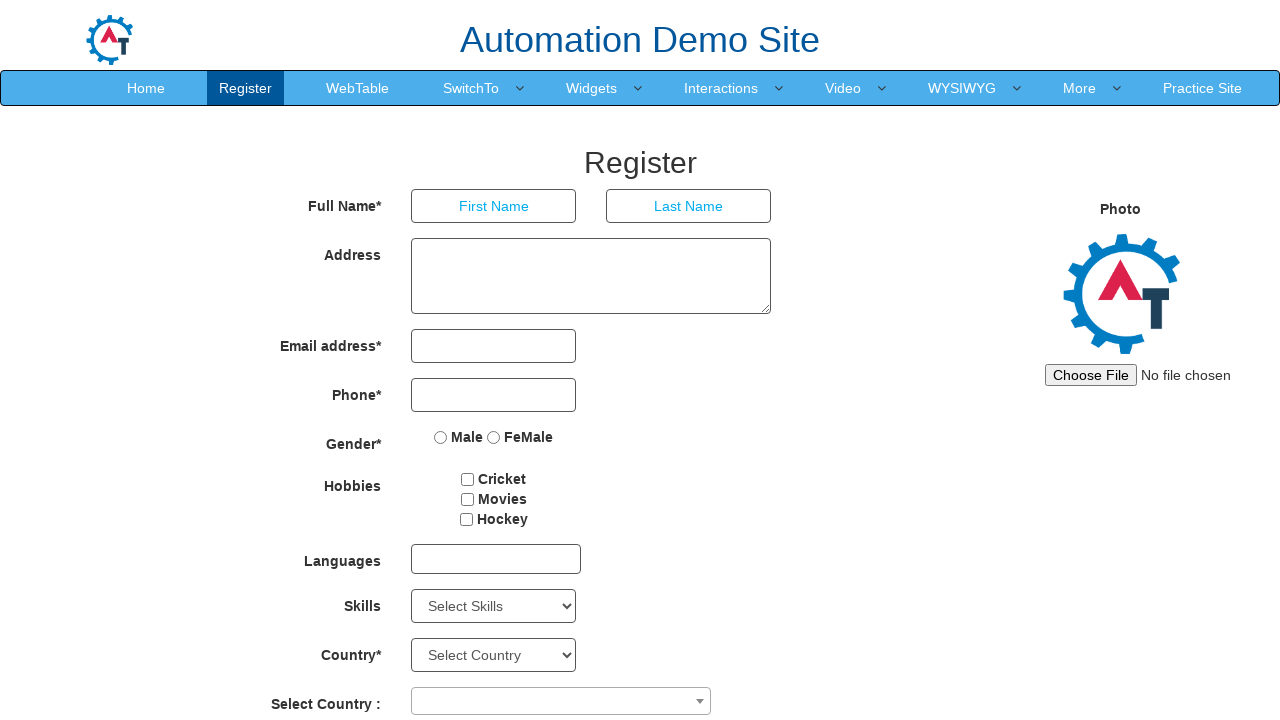

Located first name input field with placeholder 'First Name'
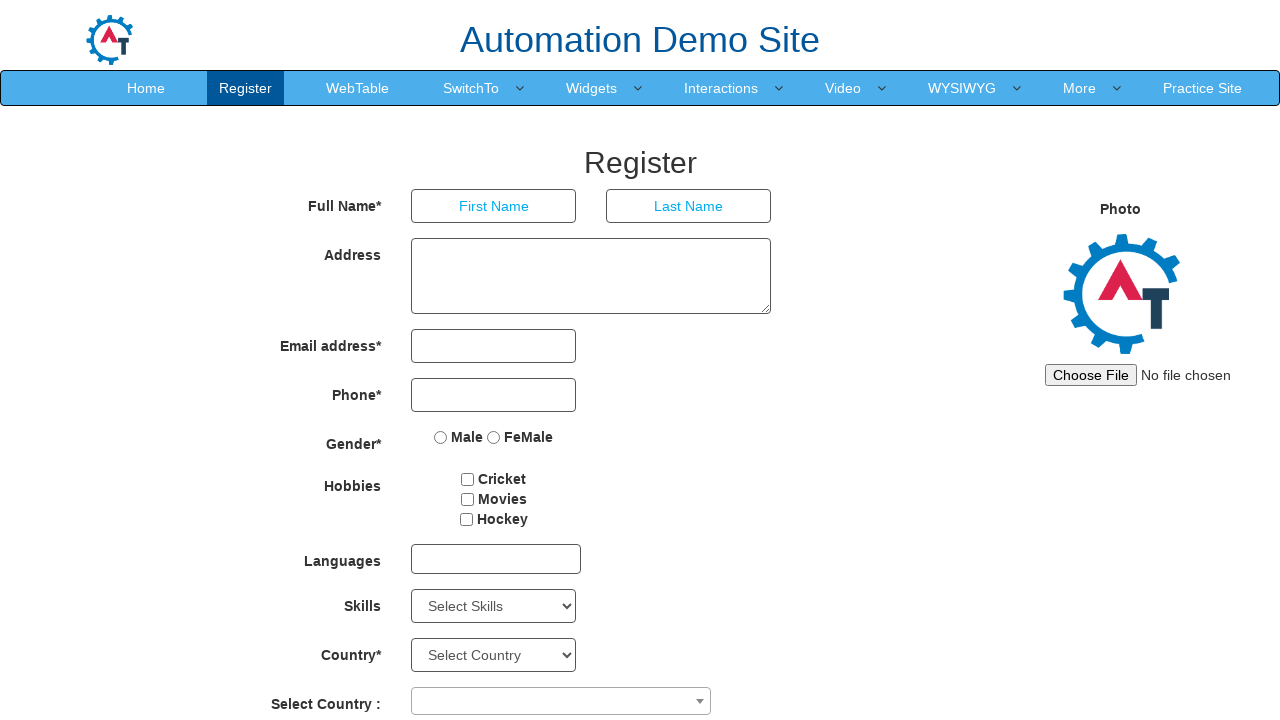

Set first name field value to 'Hello' using JavaScript
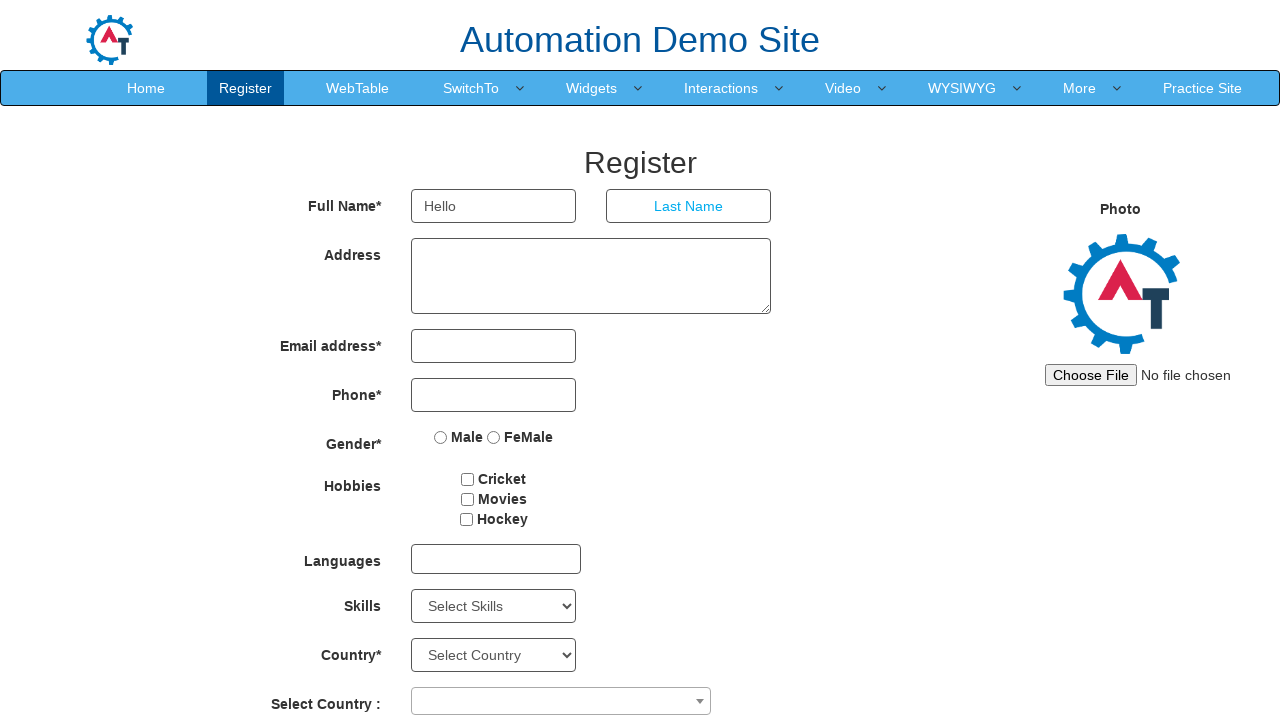

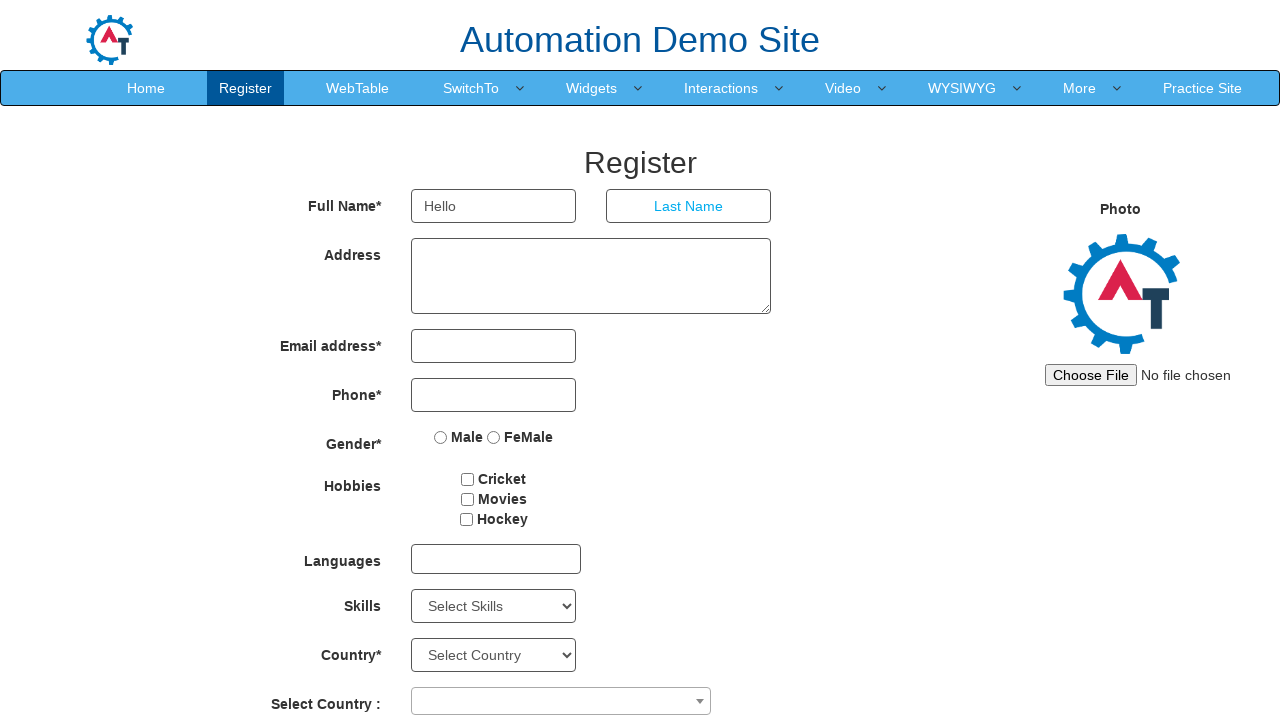